Tests drag and drop functionality on the jQuery UI demo page by dragging a draggable element onto a droppable target within an iframe.

Starting URL: http://jqueryui.com/droppable/

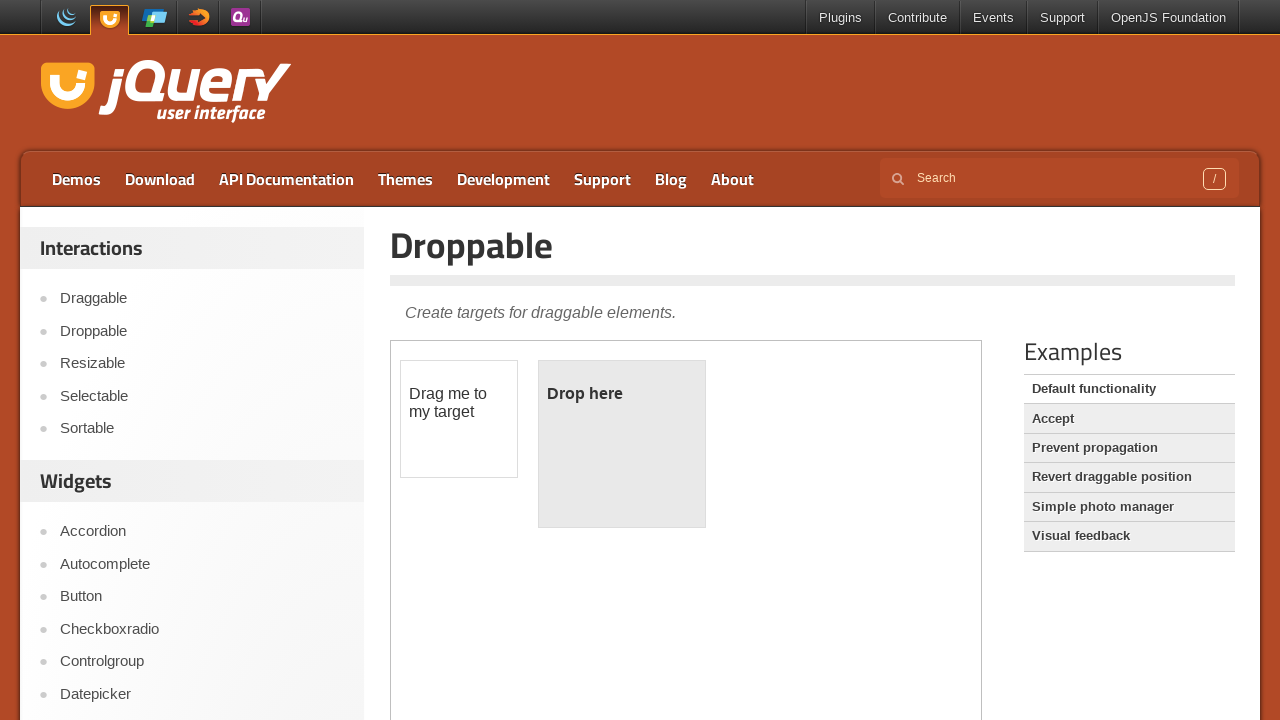

Navigated to jQuery UI droppable demo page
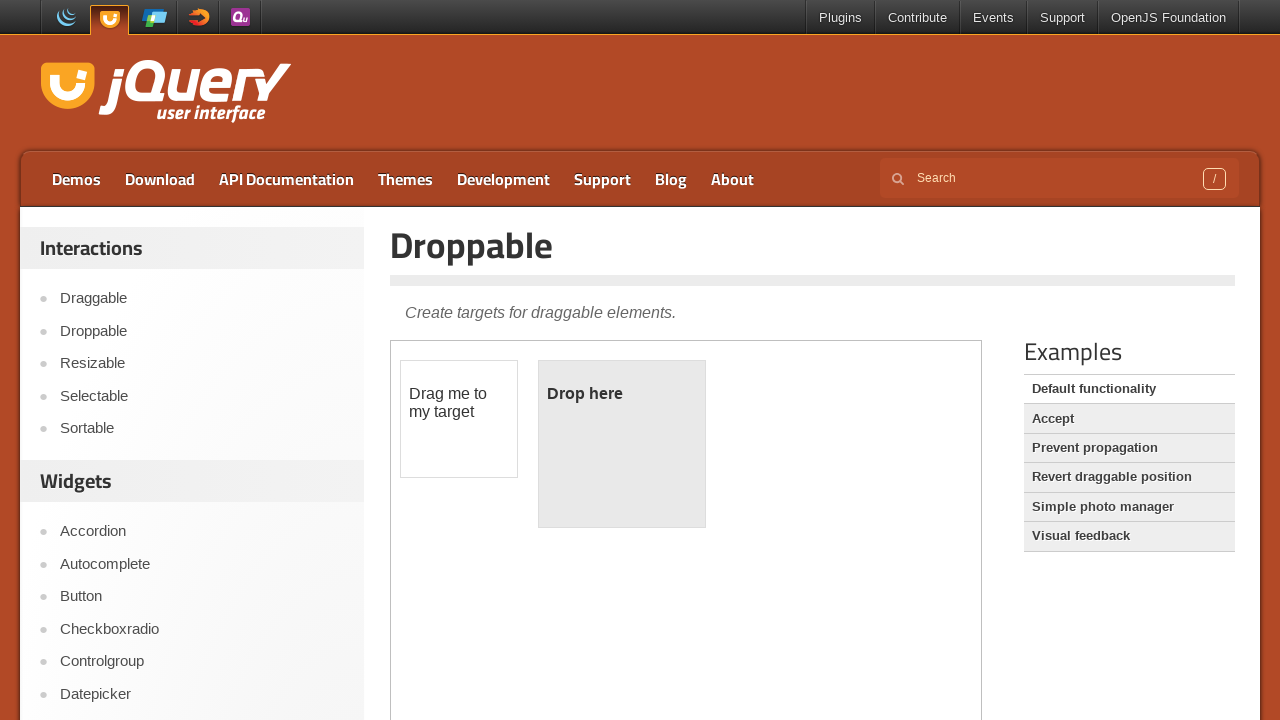

Located the demo iframe
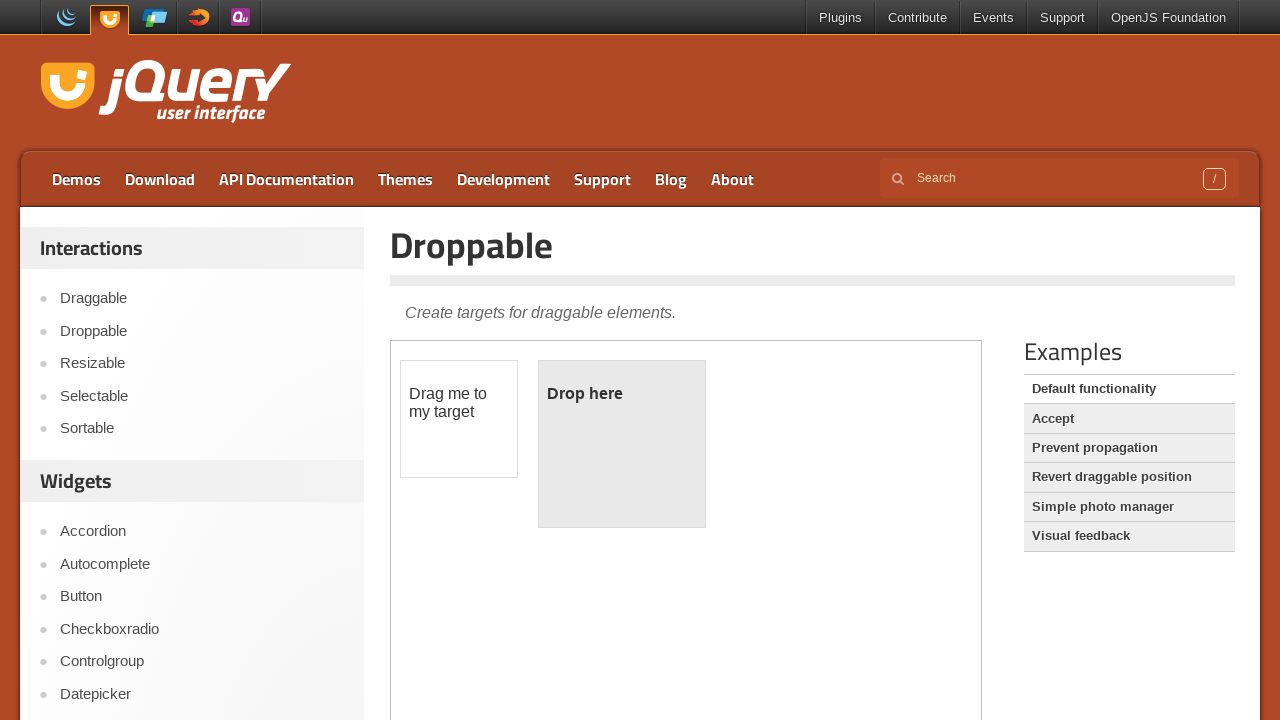

Located the draggable element
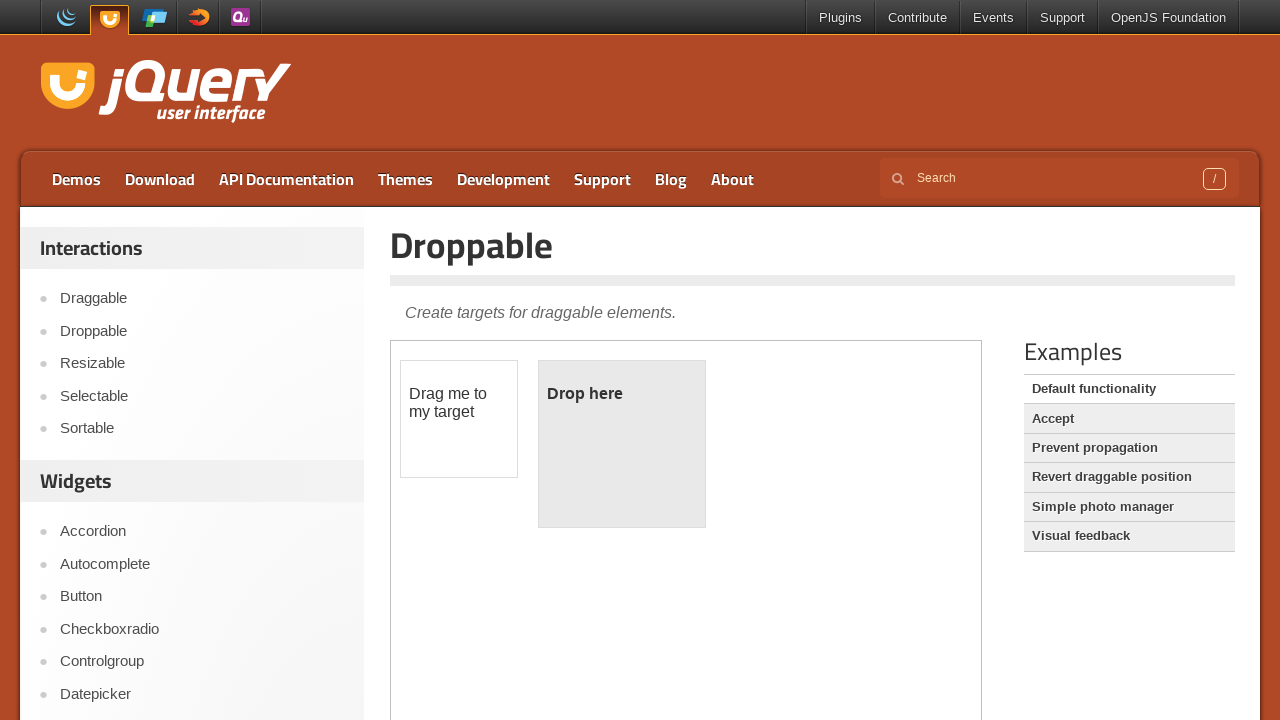

Located the droppable target element
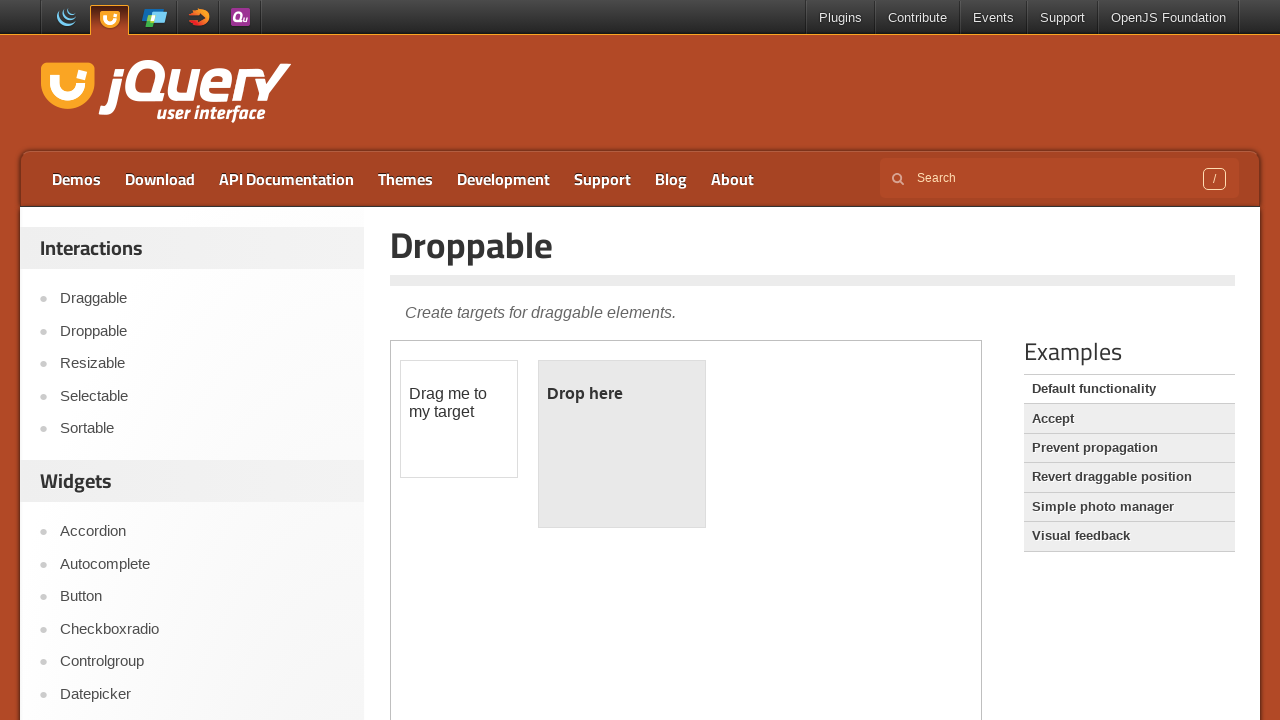

Dragged the draggable element onto the droppable target at (622, 444)
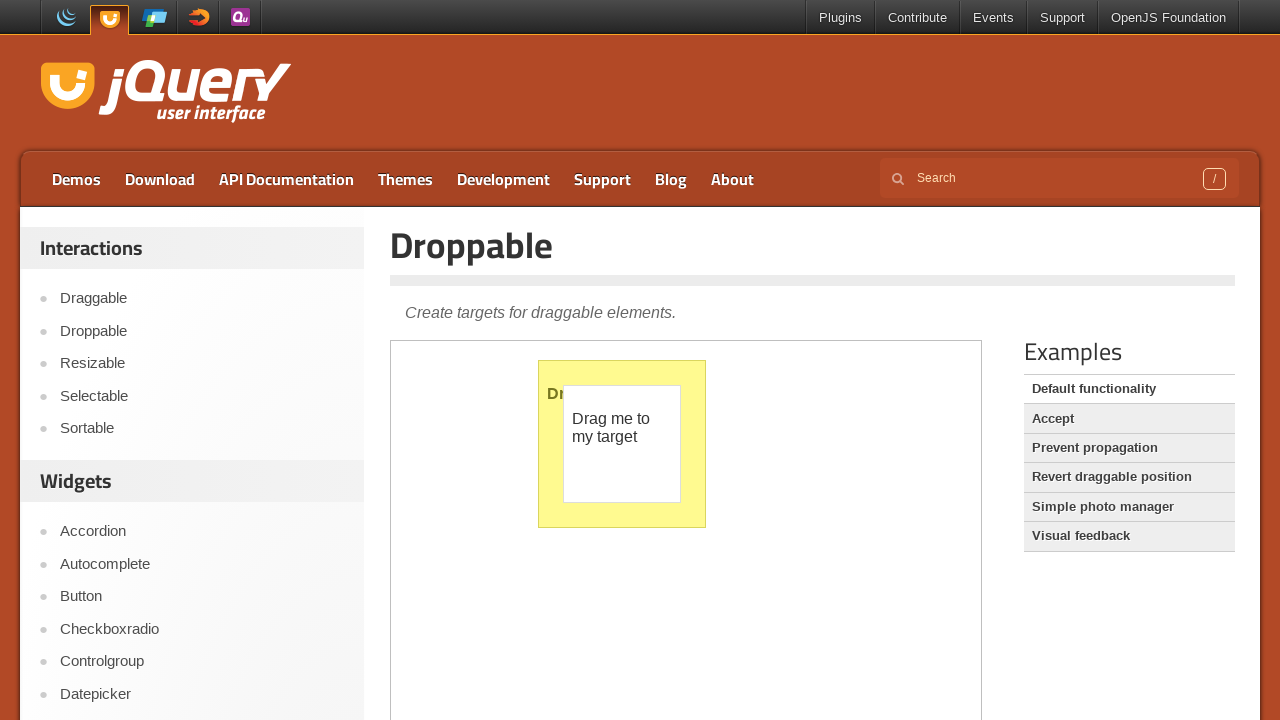

Verified drop was successful - droppable element now shows 'Dropped!' text
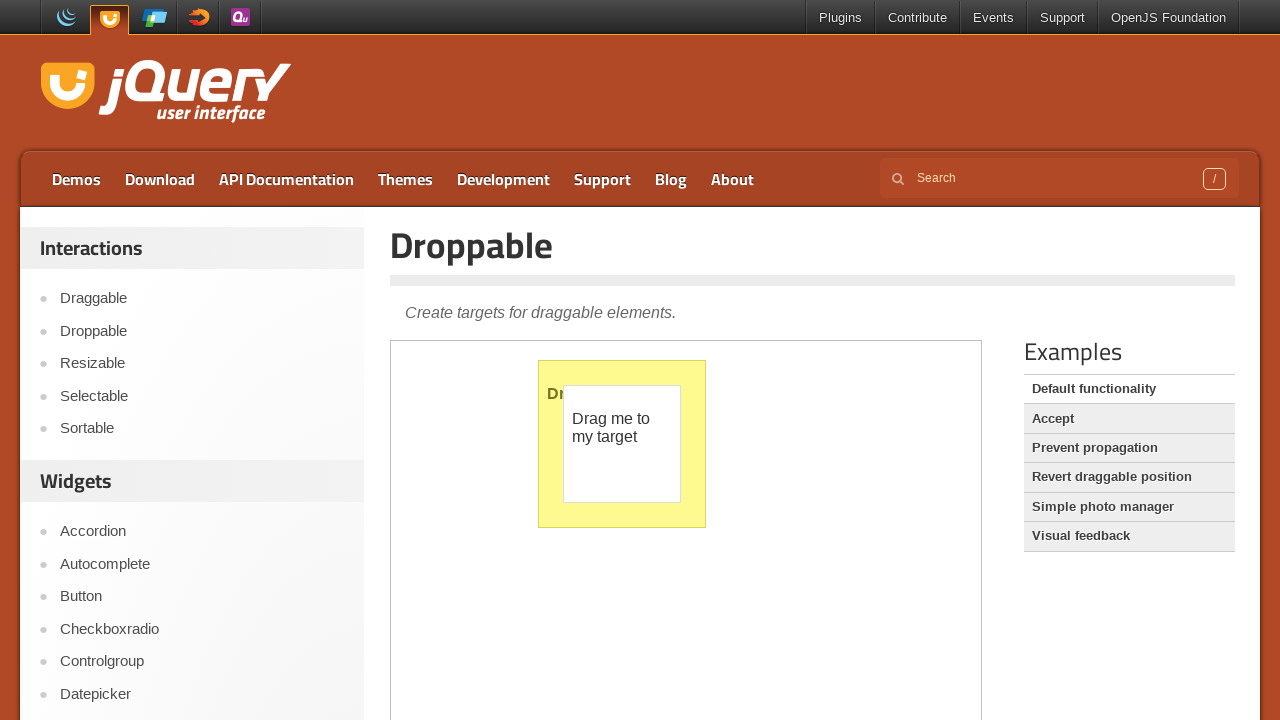

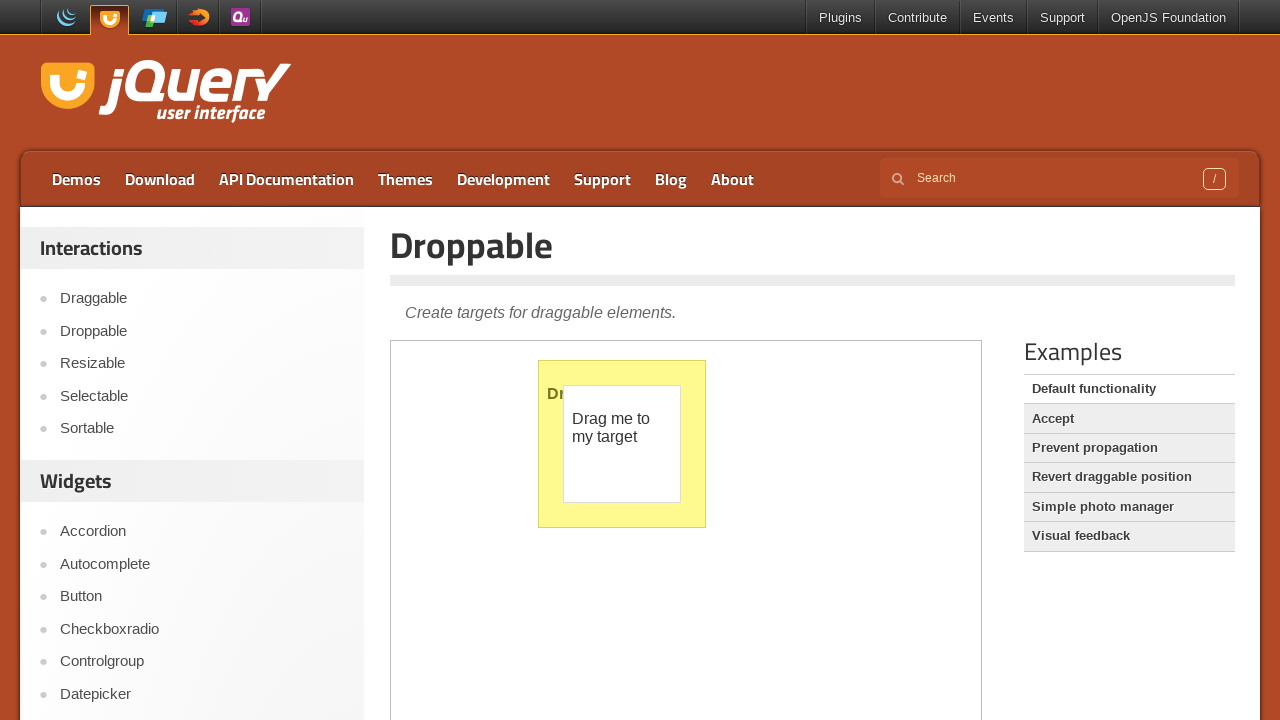